Tests JavaScript alert popup handling by triggering a prompt alert, entering text, and accepting it

Starting URL: https://the-internet.herokuapp.com/javascript_alerts

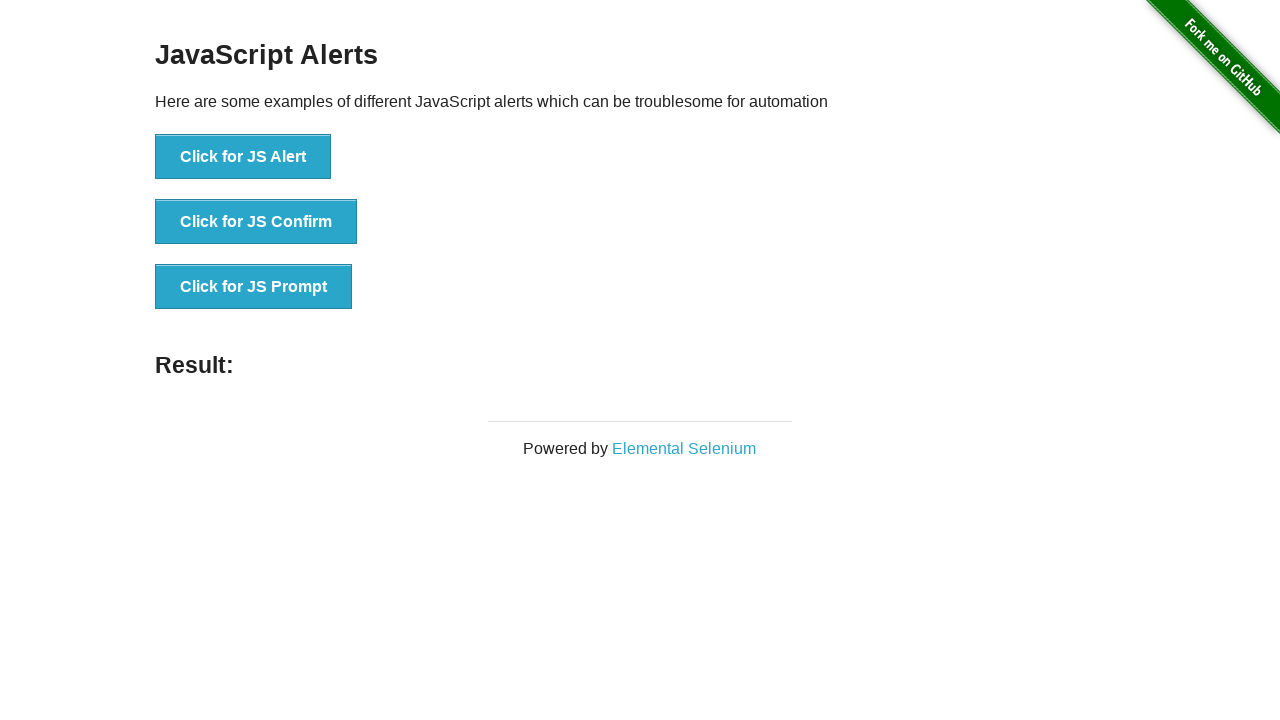

Clicked button to trigger JavaScript prompt alert at (254, 287) on xpath=//button[text()='Click for JS Prompt']
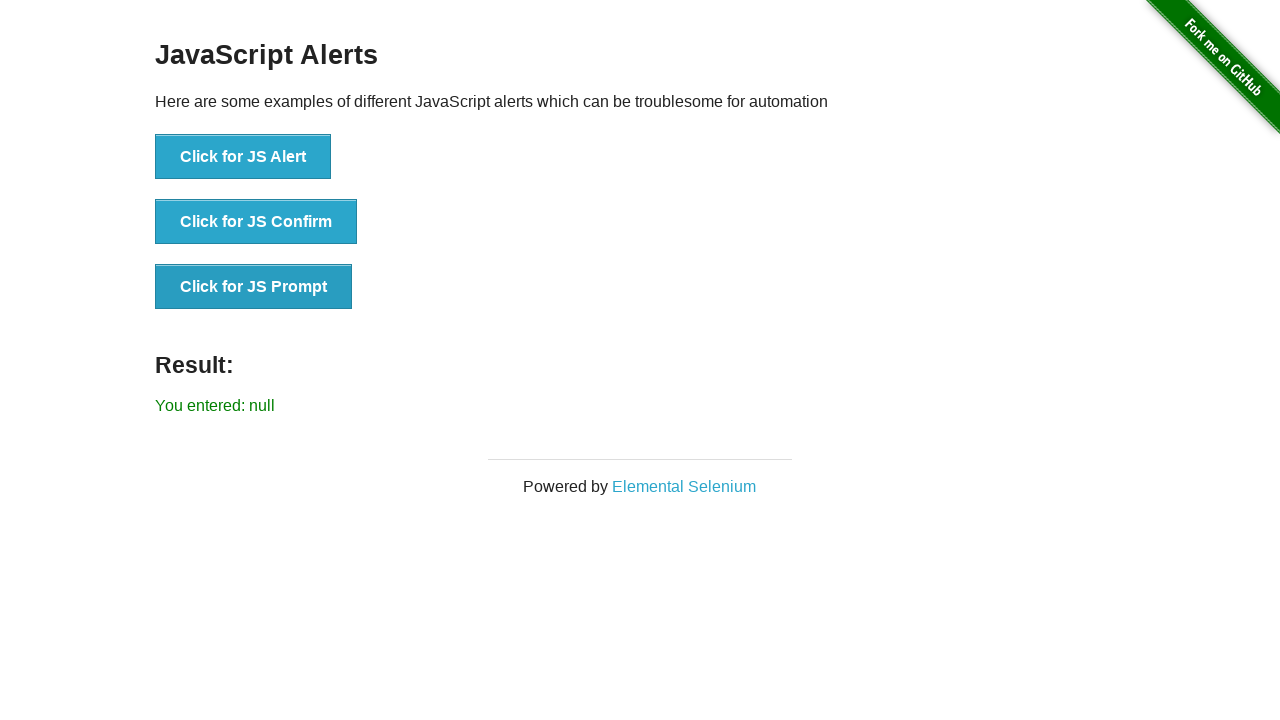

Set up dialog handler to accept prompt with text 'good'
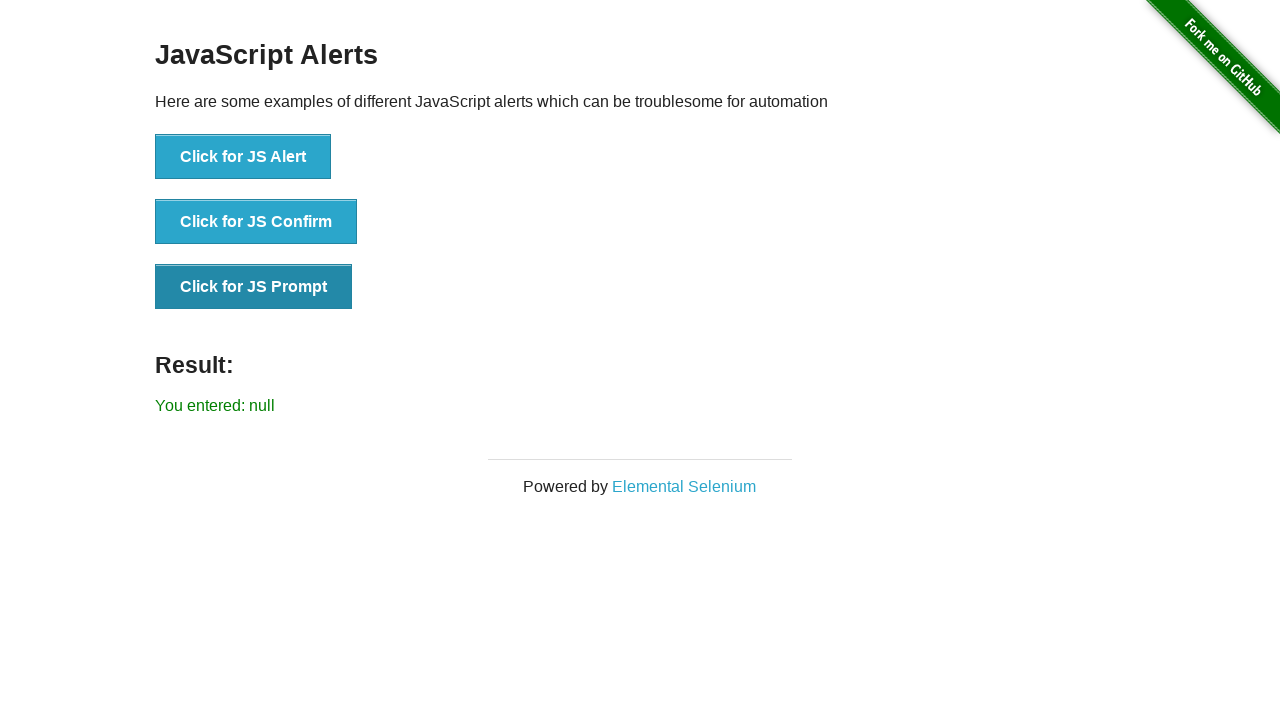

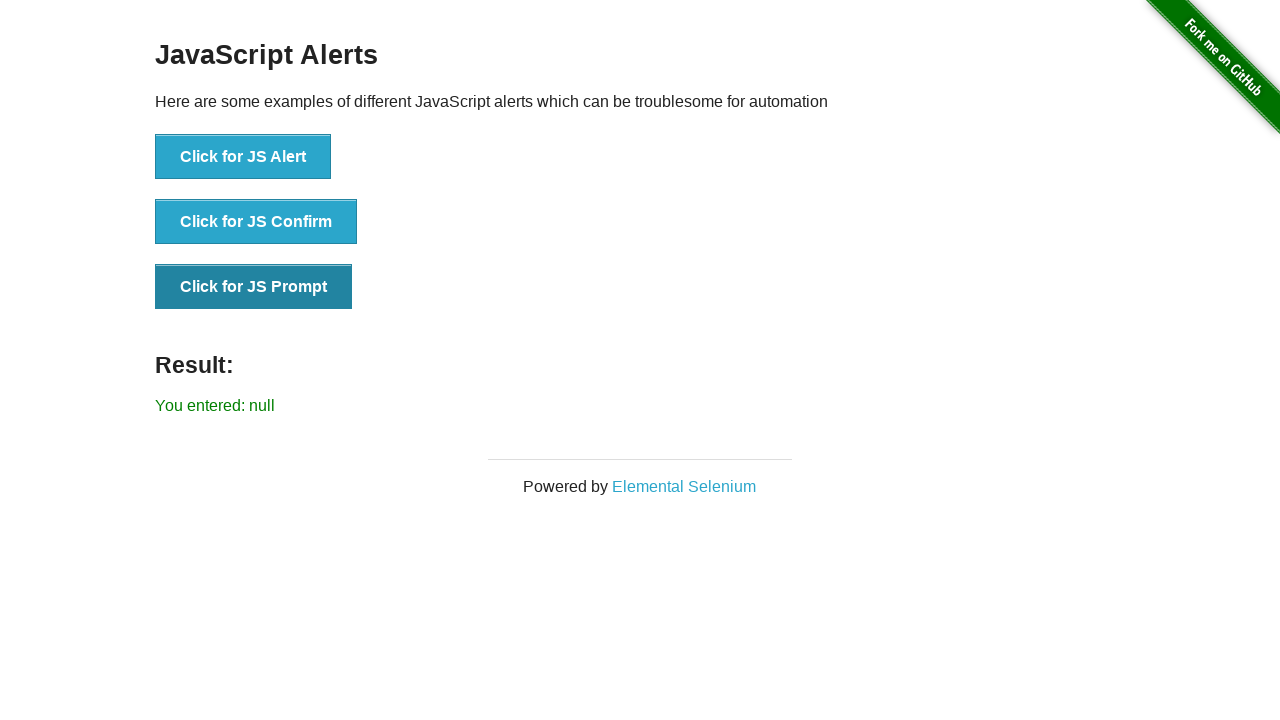